Tests iframe functionality by navigating to the frames page, clicking into the iframe section, switching to the iframe context, and verifying the default text content within a TinyMCE editor.

Starting URL: http://the-internet.herokuapp.com/frames

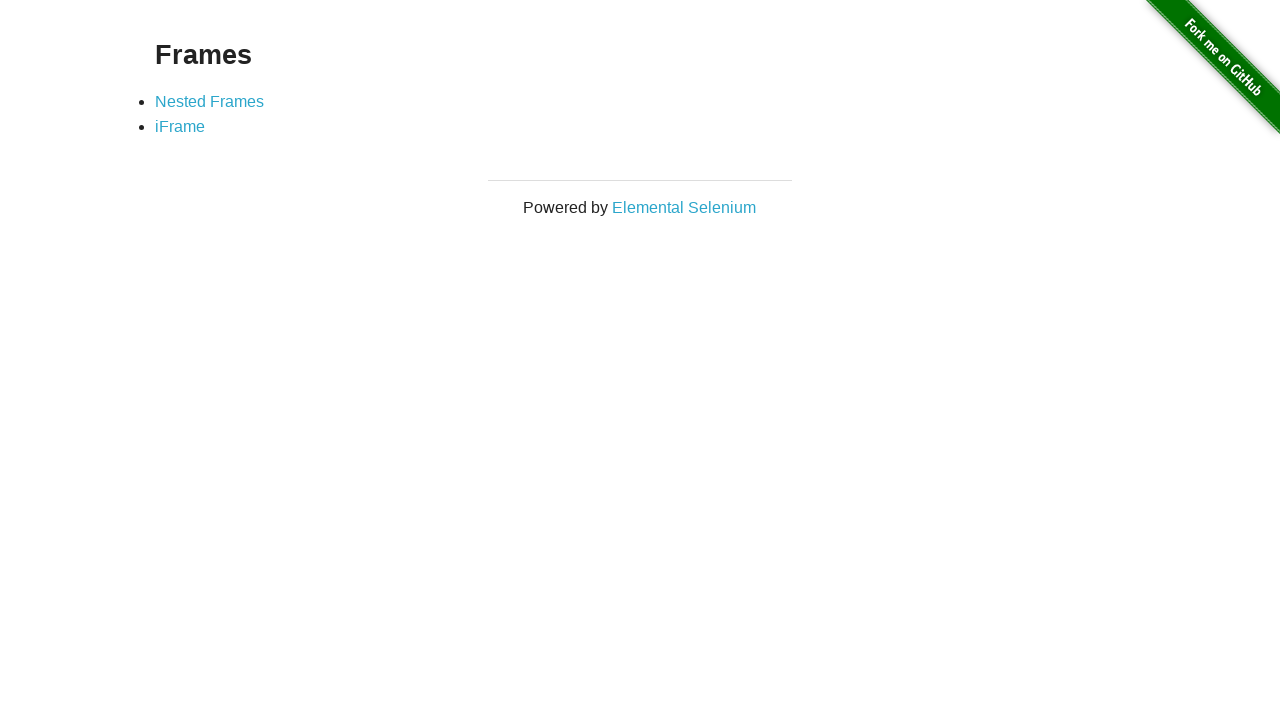

Clicked on the iframe link to navigate to frames page at (180, 127) on a[href='/iframe']
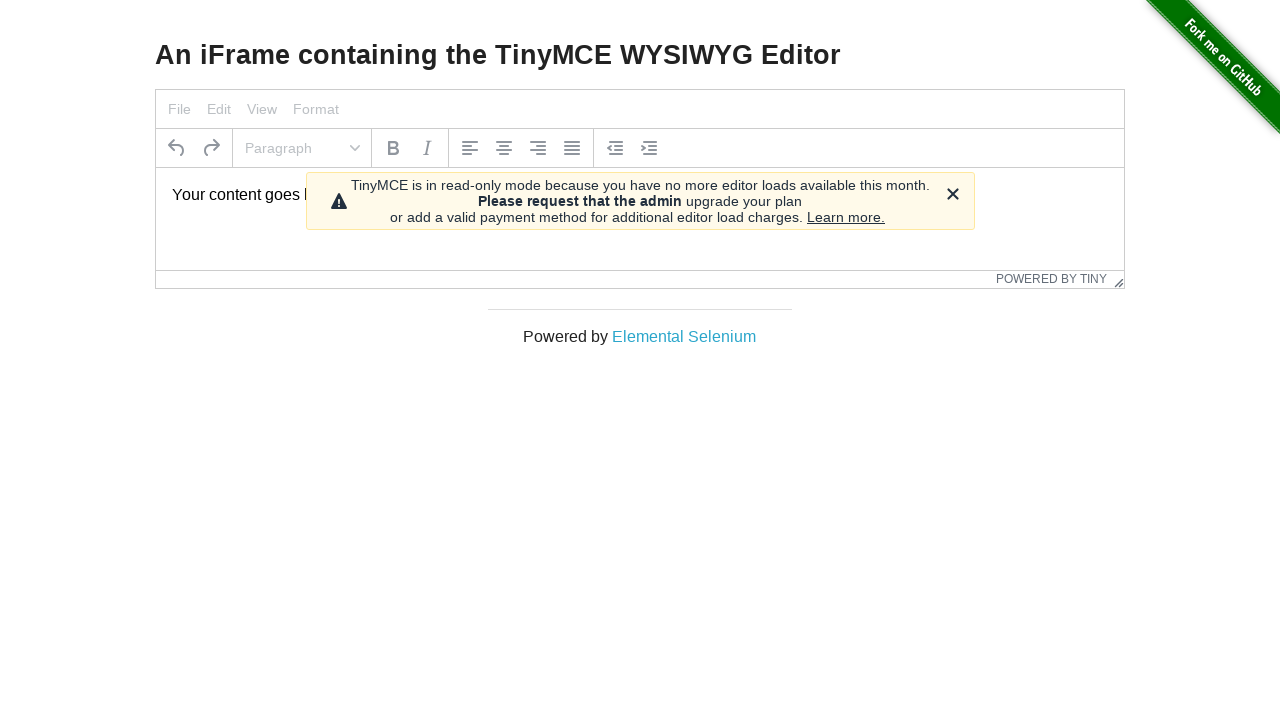

Located the TinyMCE iframe (#mce_0_ifr)
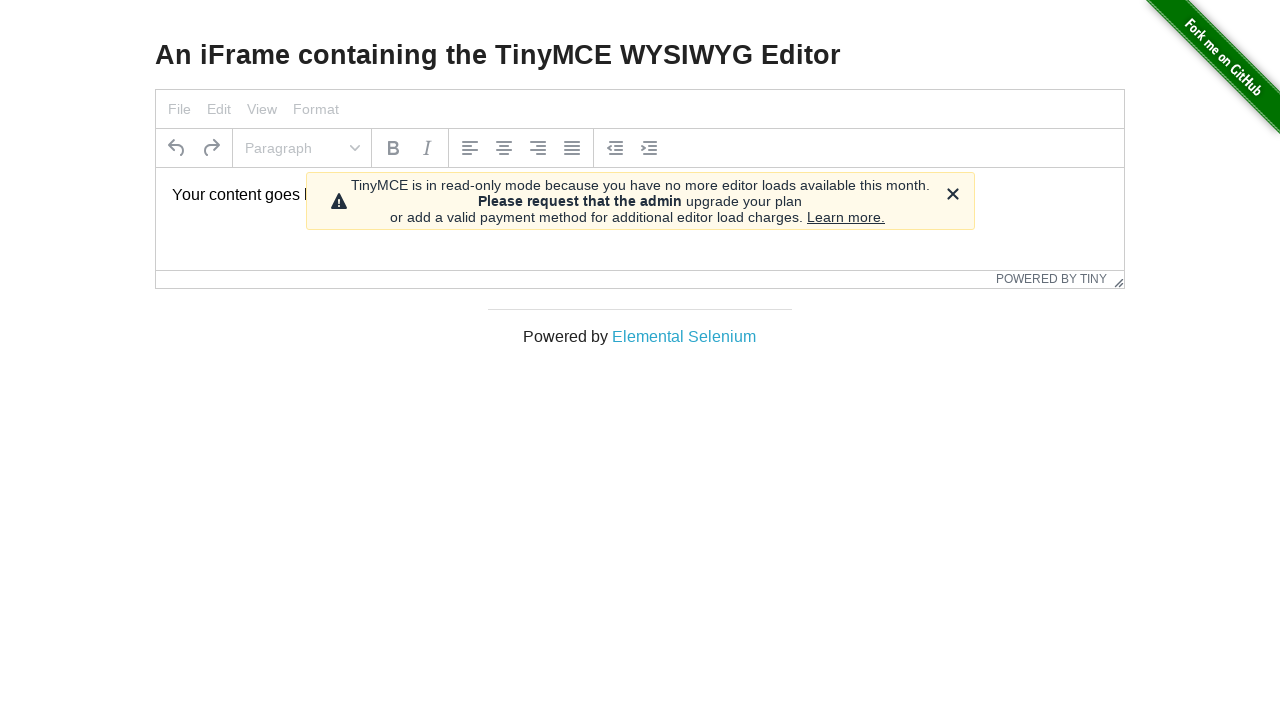

Located the tinymce content element within the iframe
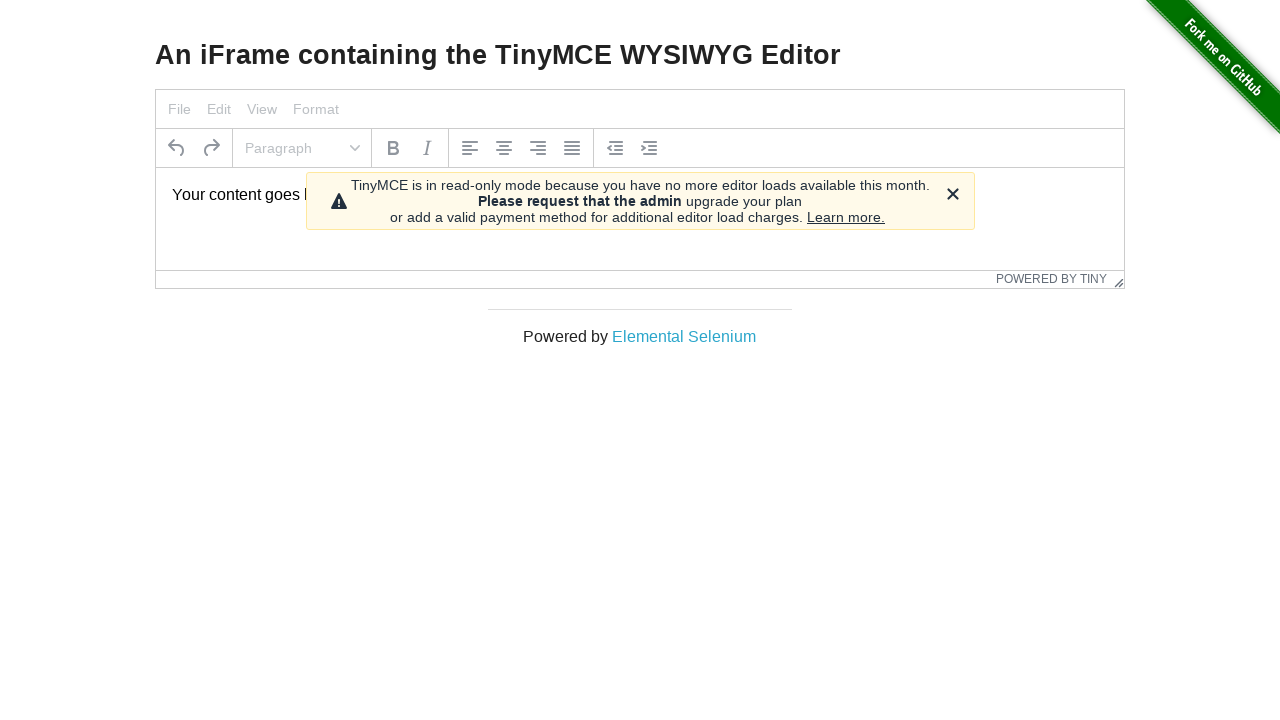

Waited for tinymce content element to be available
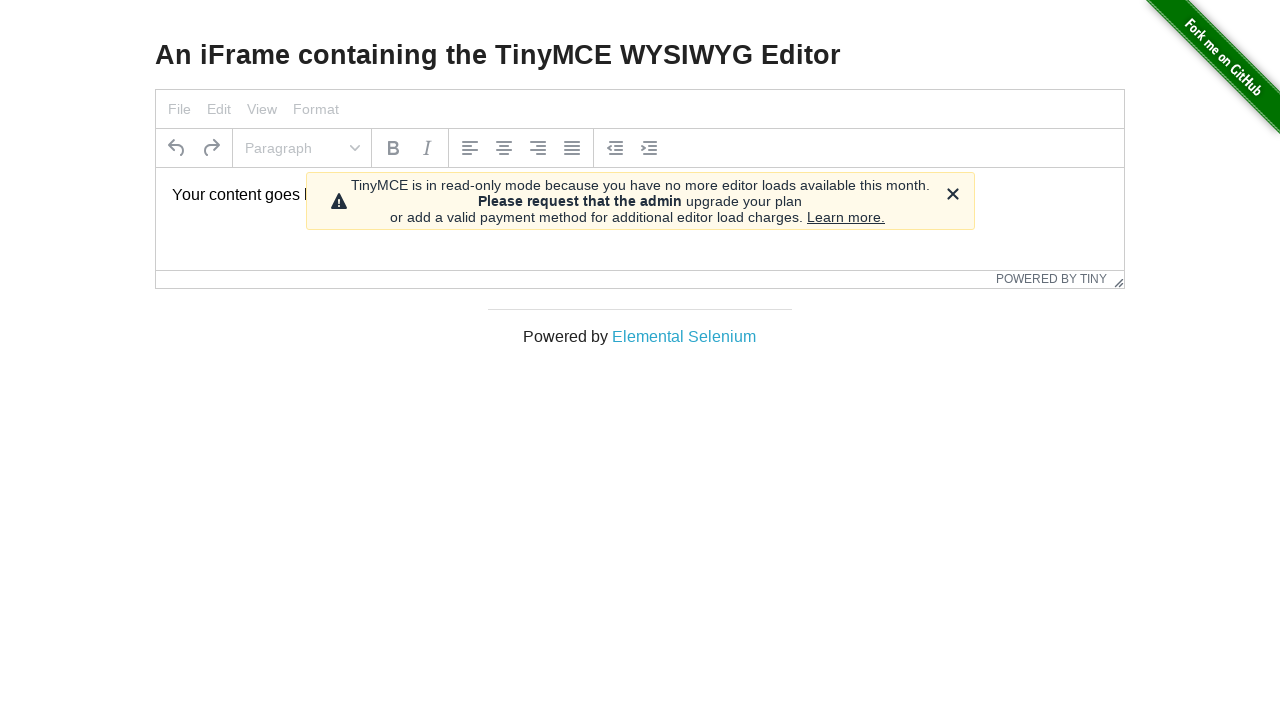

Verified default text content in TinyMCE editor is 'Your content goes here.'
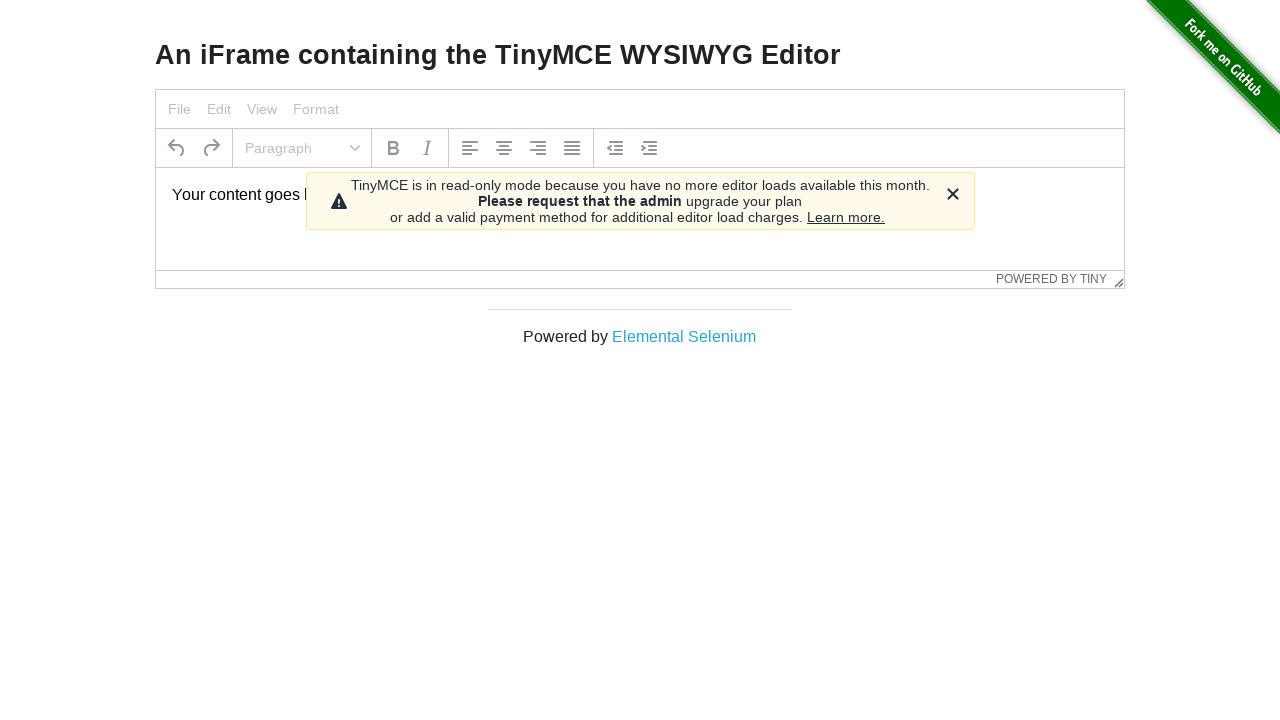

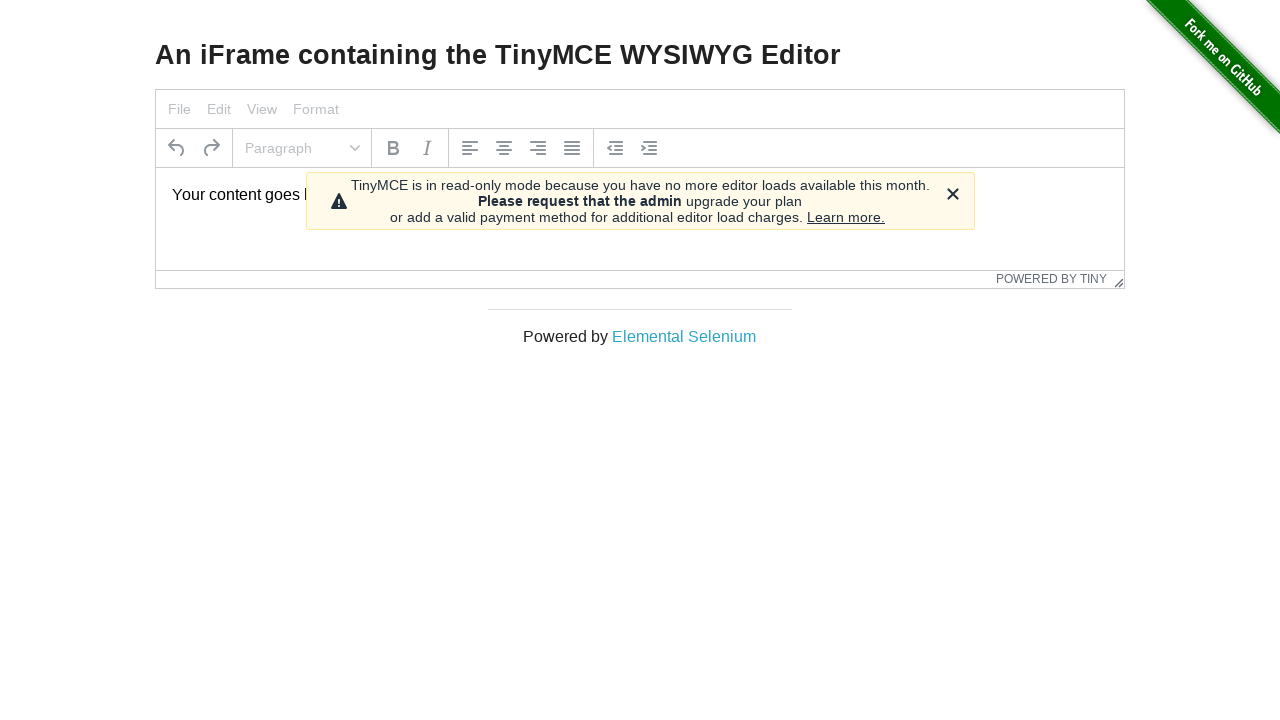